Tests cross-browser compatibility by navigating to the Nykaa e-commerce website homepage and verifying it loads successfully.

Starting URL: https://www.nykaa.com/

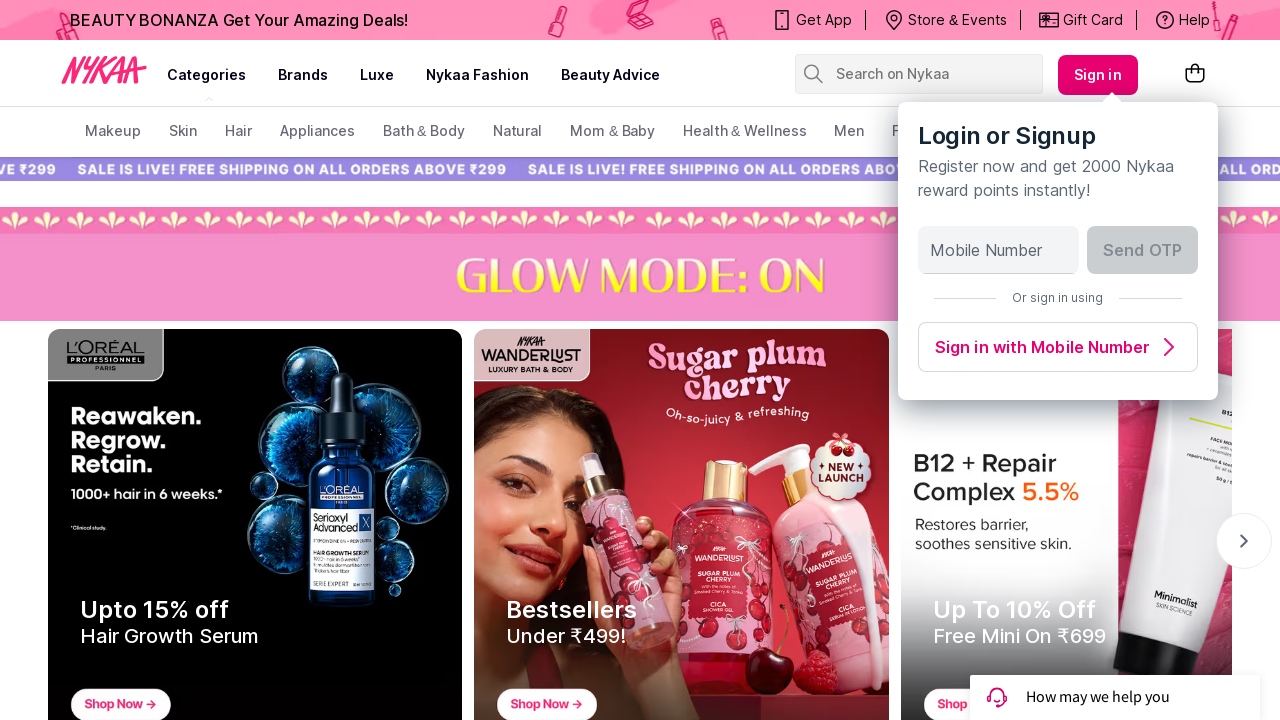

Navigated to Nykaa e-commerce website homepage
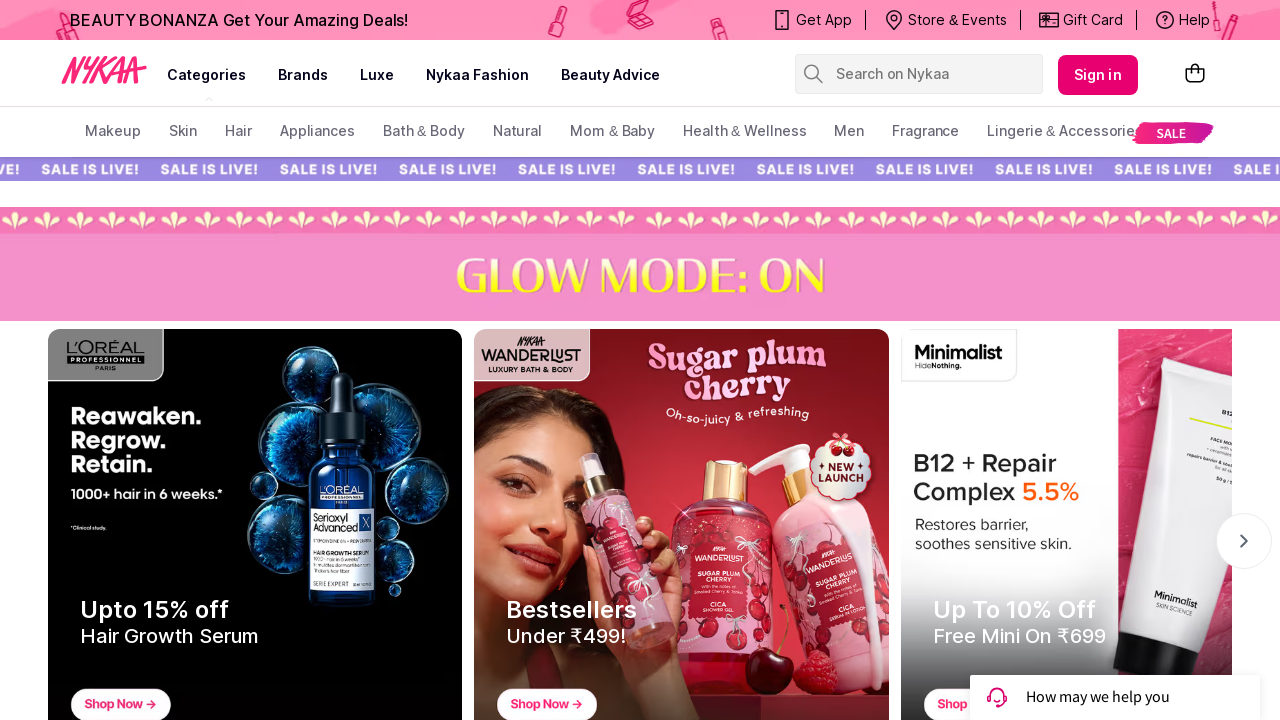

Page DOM content loaded successfully
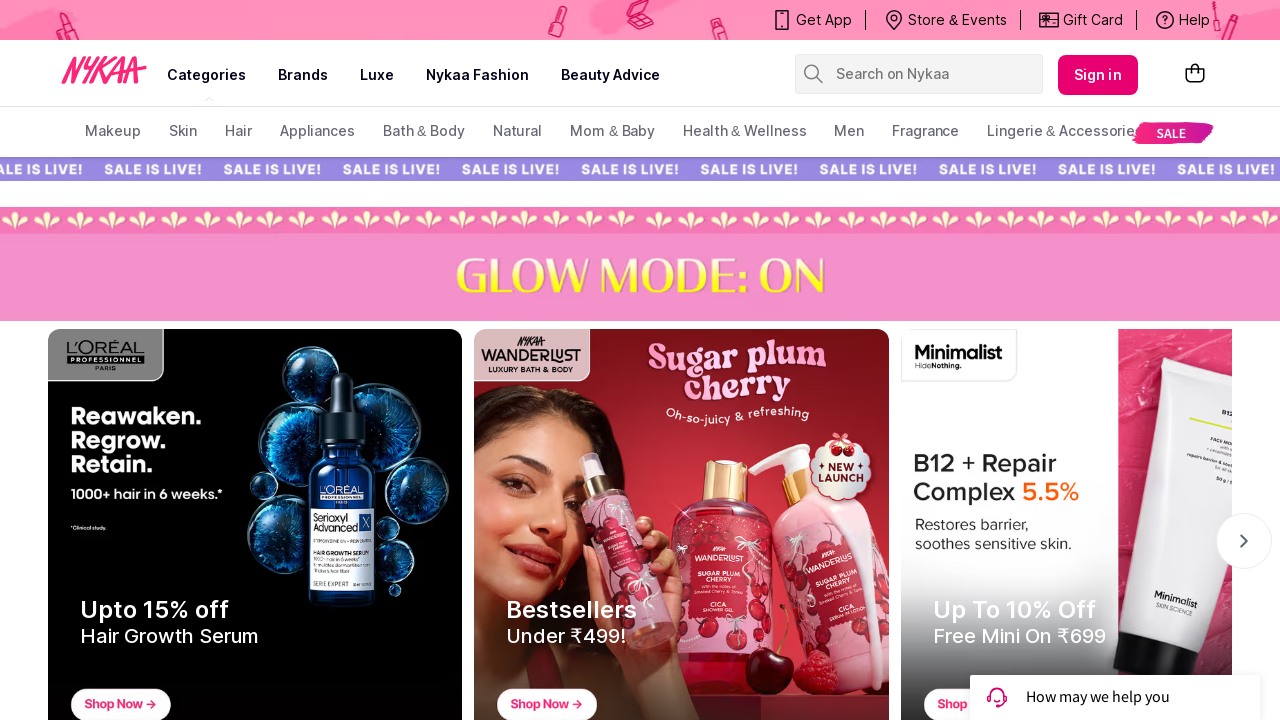

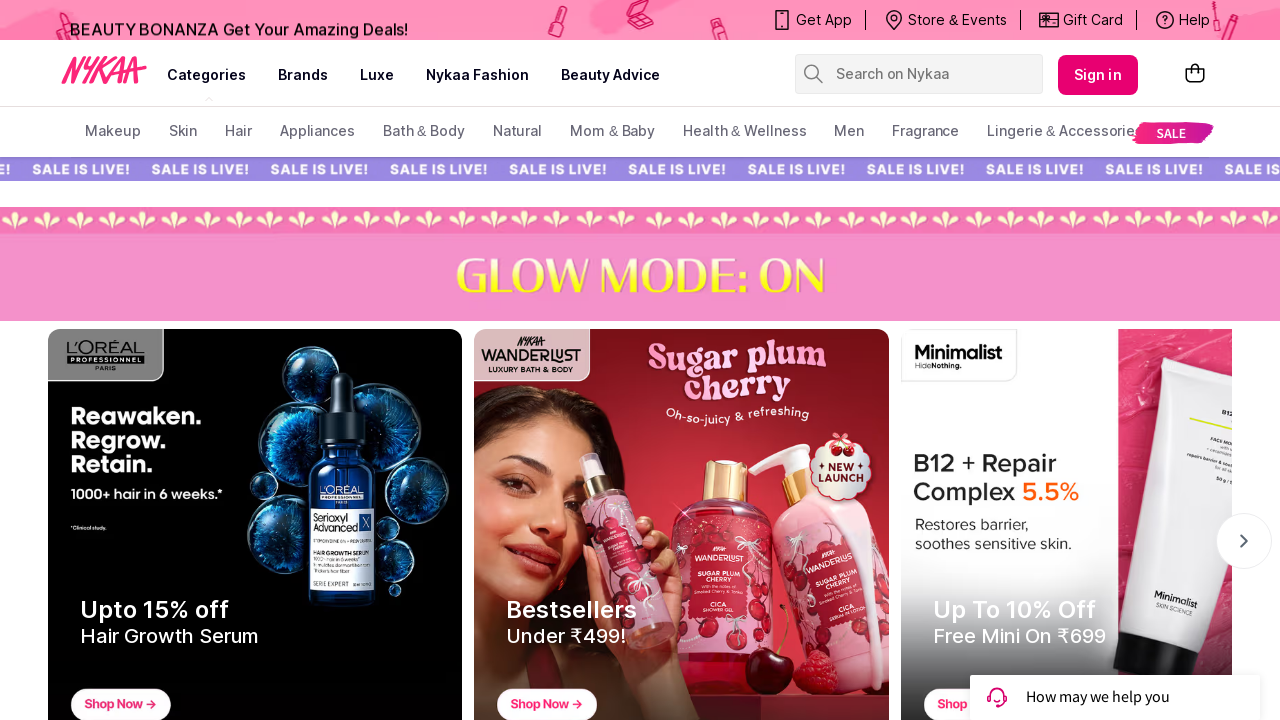